Tests the Add/Remove Elements functionality by clicking the "Add Element" button multiple times, verifying the correct number of delete buttons appear, and checking that elements display correctly.

Starting URL: https://the-internet.herokuapp.com/add_remove_elements/

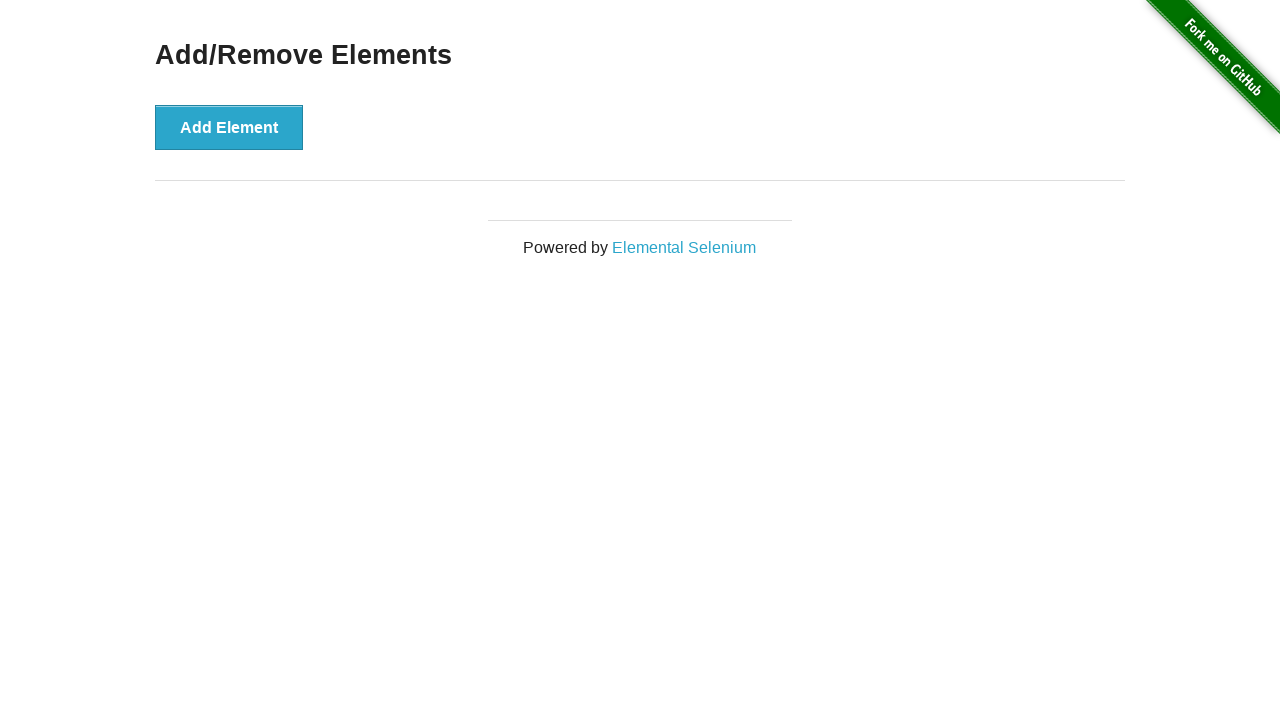

Waited for Add Element button to be visible
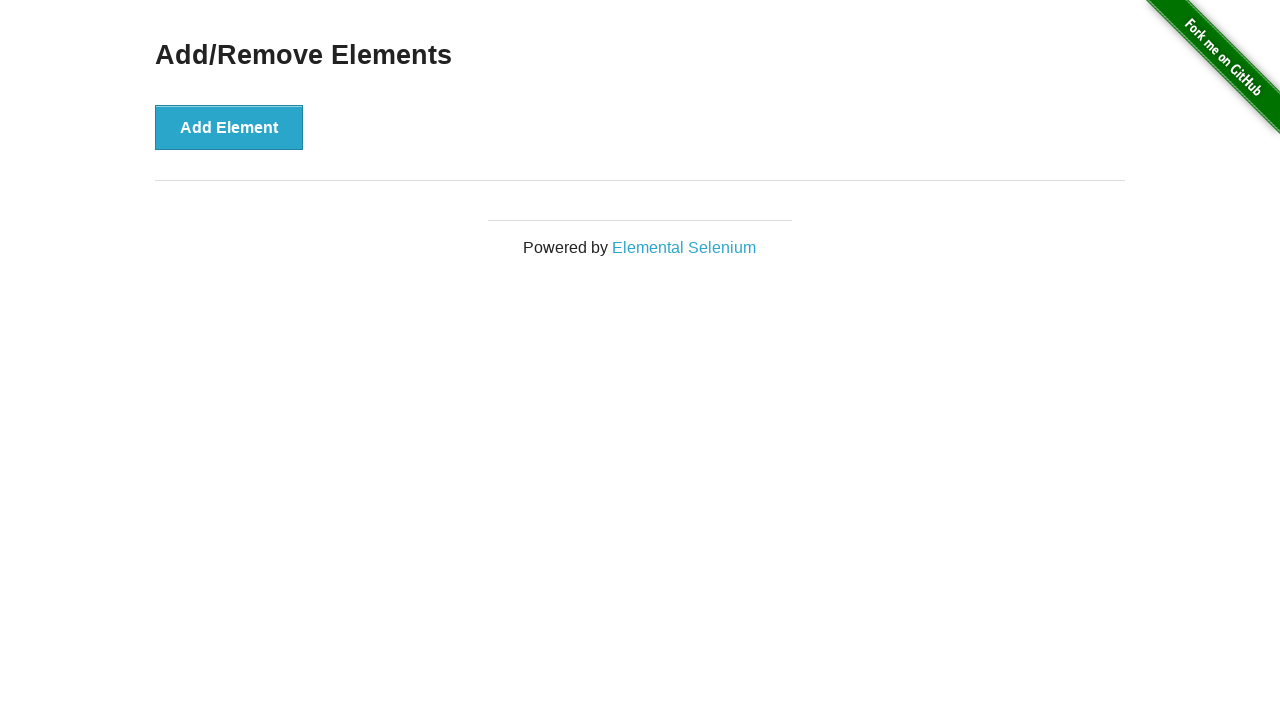

Verified page title is 'The Internet'
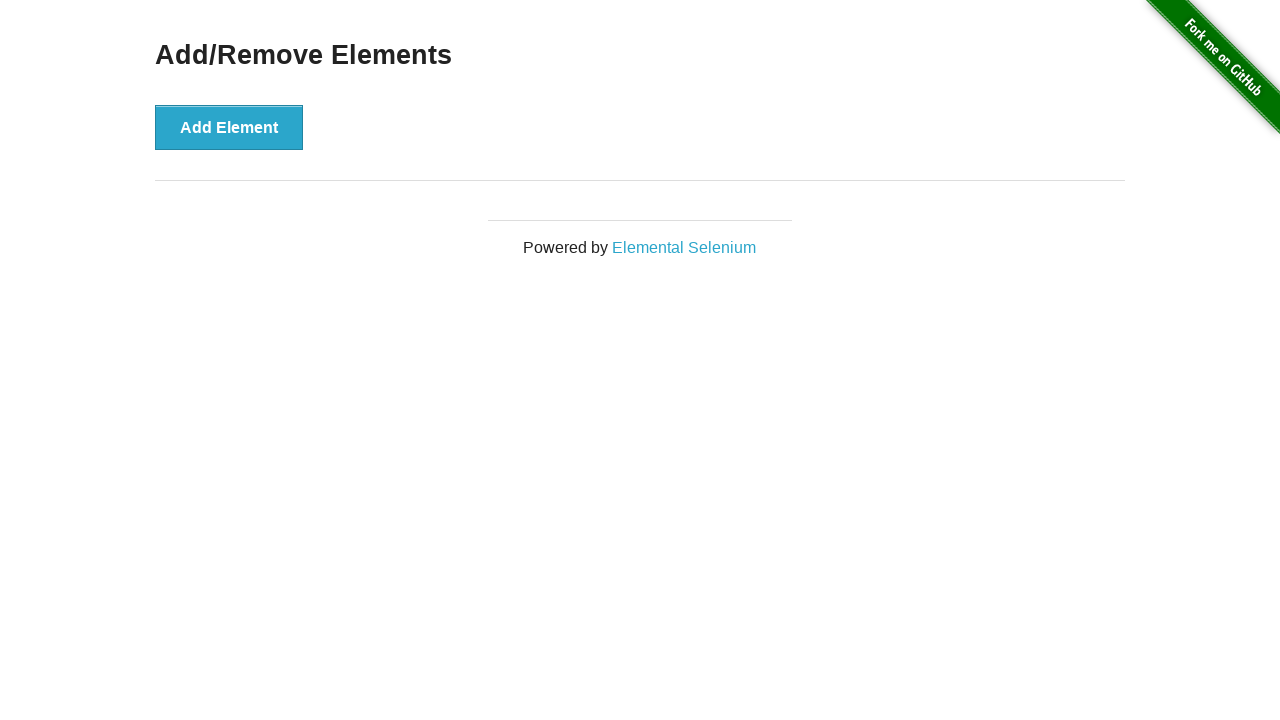

Verified header text is 'Add/Remove Elements'
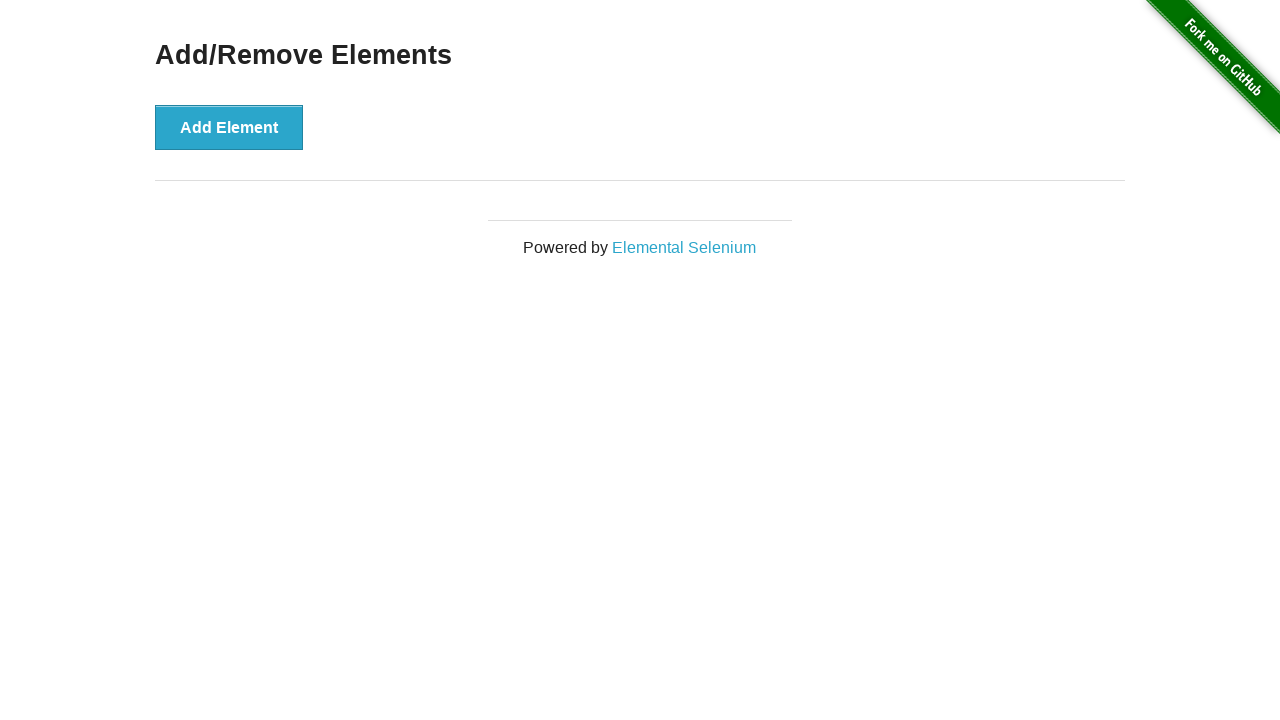

Verified Add Element button is visible
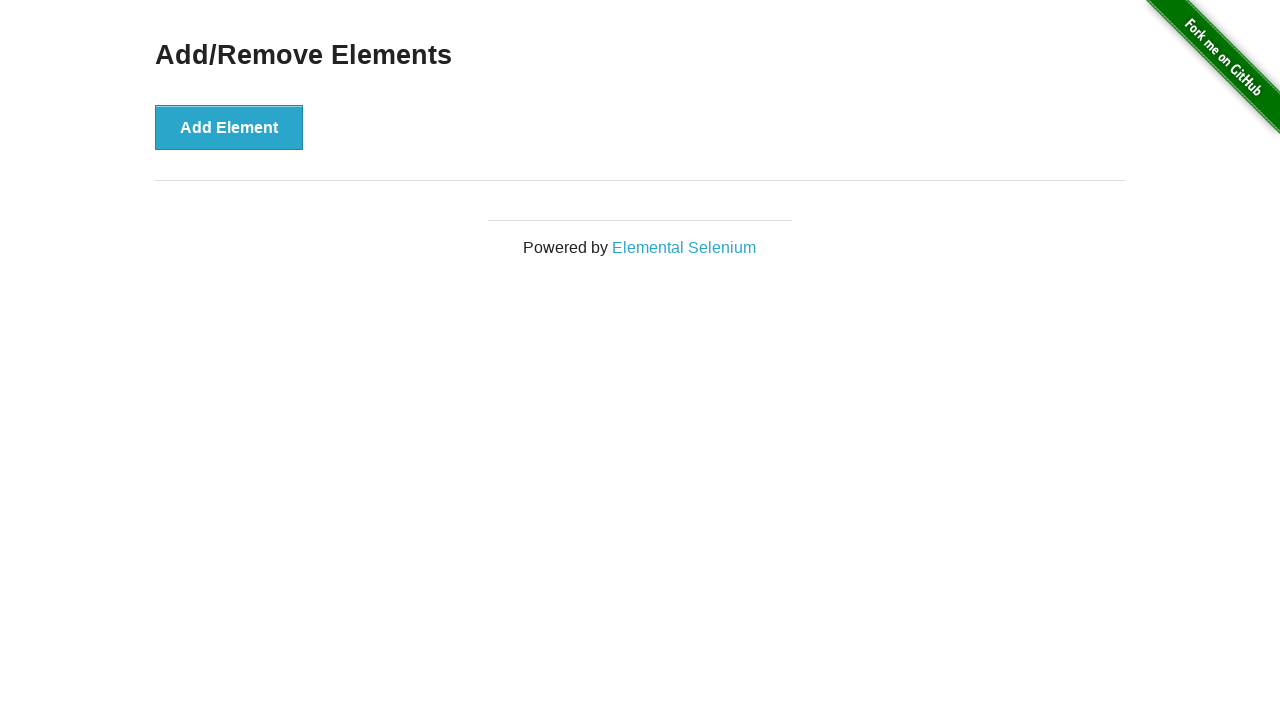

Verified Add Element button text is correct
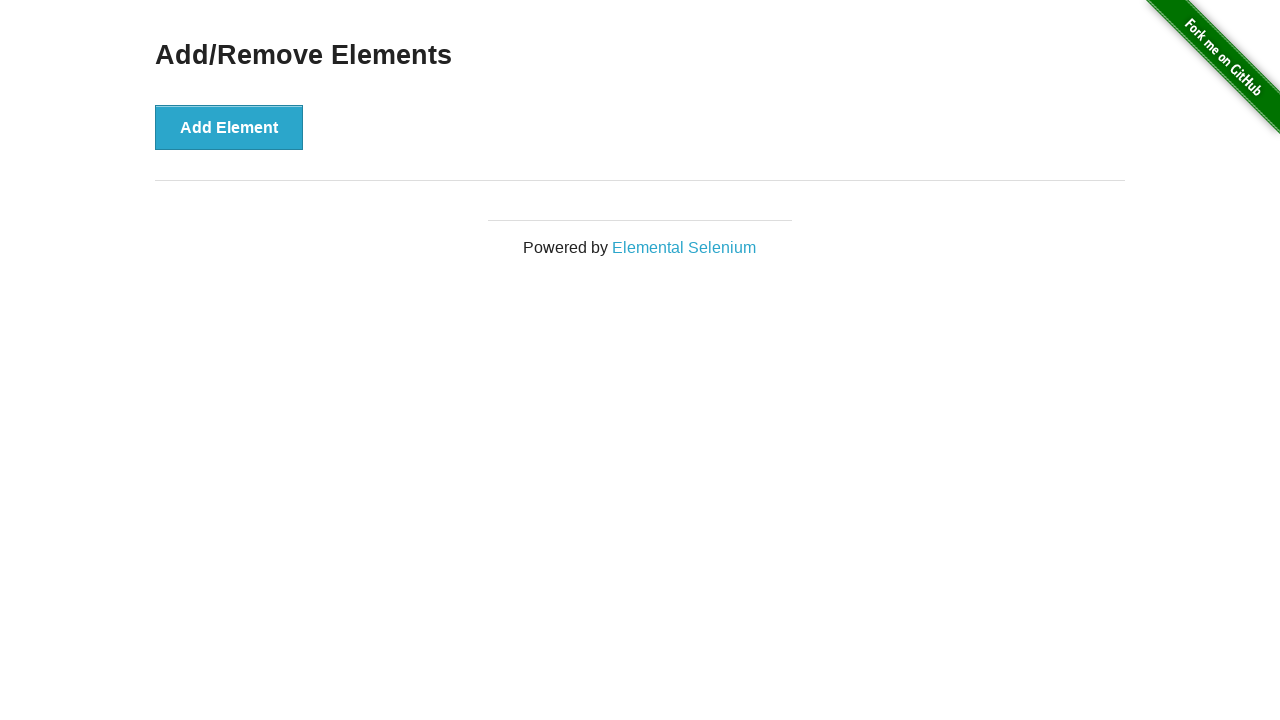

Clicked Add Element button (click 1 of 5) at (229, 127) on button:has-text('Add Element')
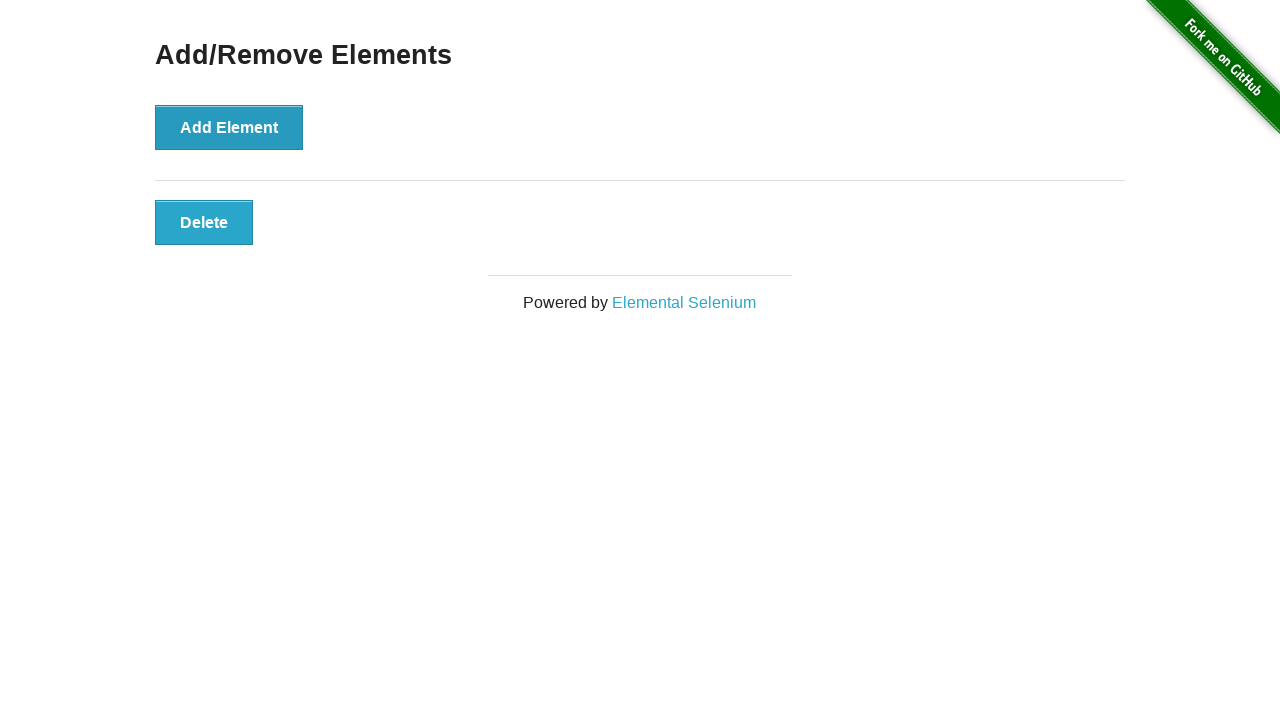

Clicked Add Element button (click 2 of 5) at (229, 127) on button:has-text('Add Element')
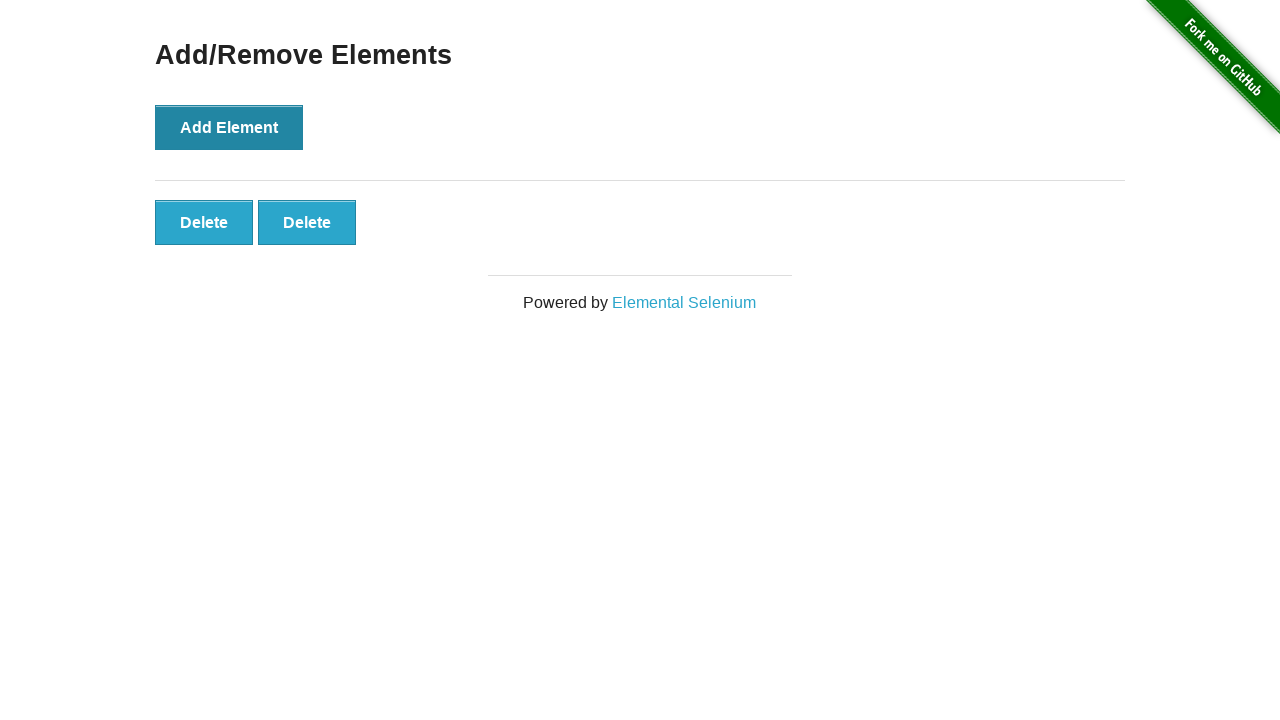

Clicked Add Element button (click 3 of 5) at (229, 127) on button:has-text('Add Element')
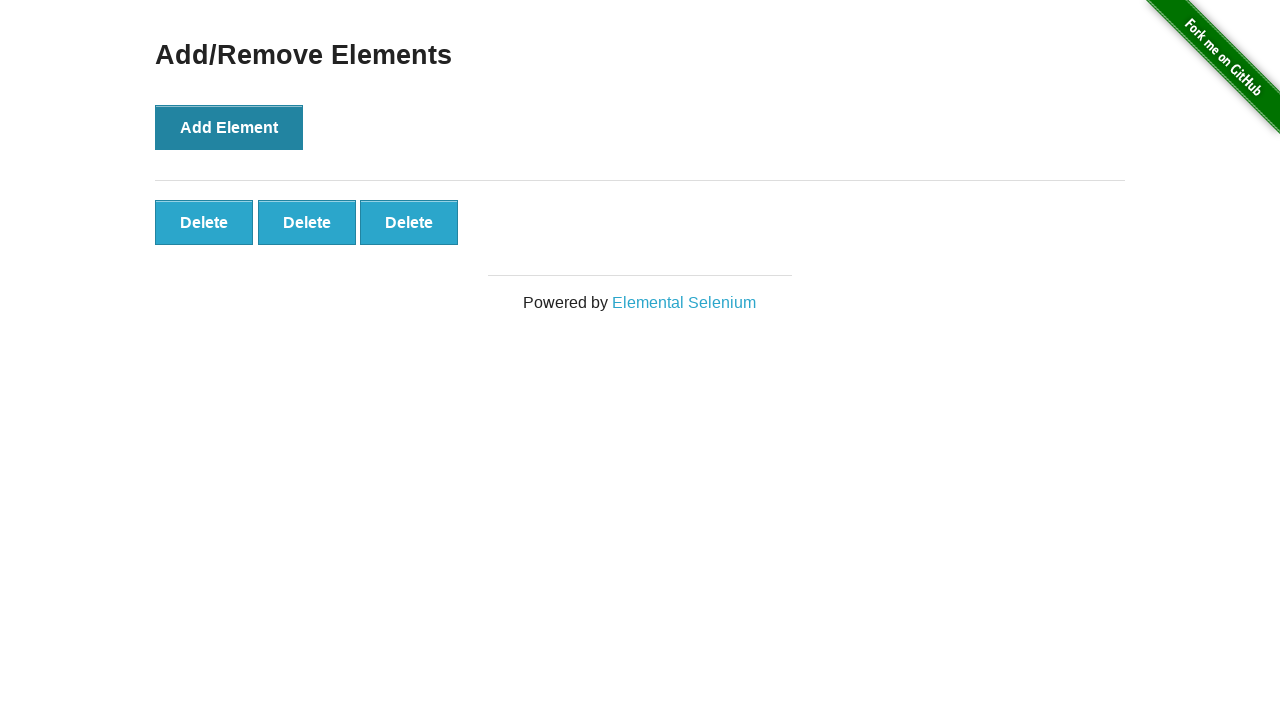

Clicked Add Element button (click 4 of 5) at (229, 127) on button:has-text('Add Element')
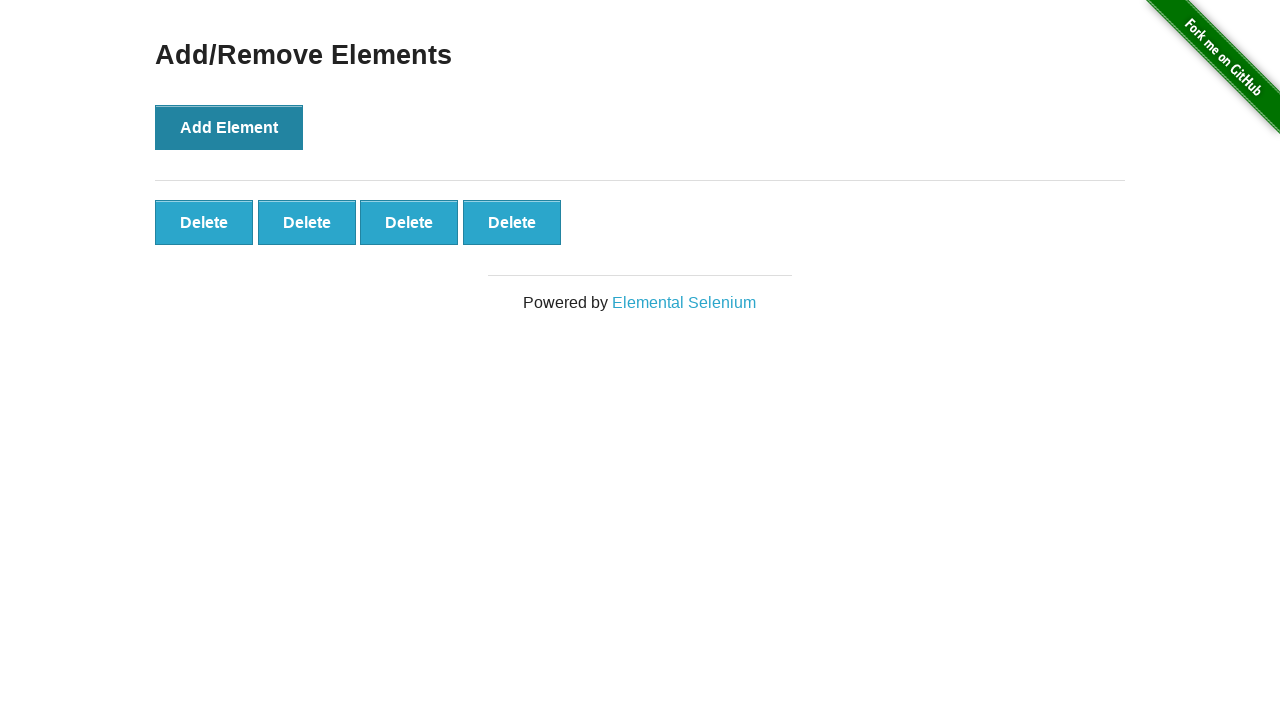

Clicked Add Element button (click 5 of 5) at (229, 127) on button:has-text('Add Element')
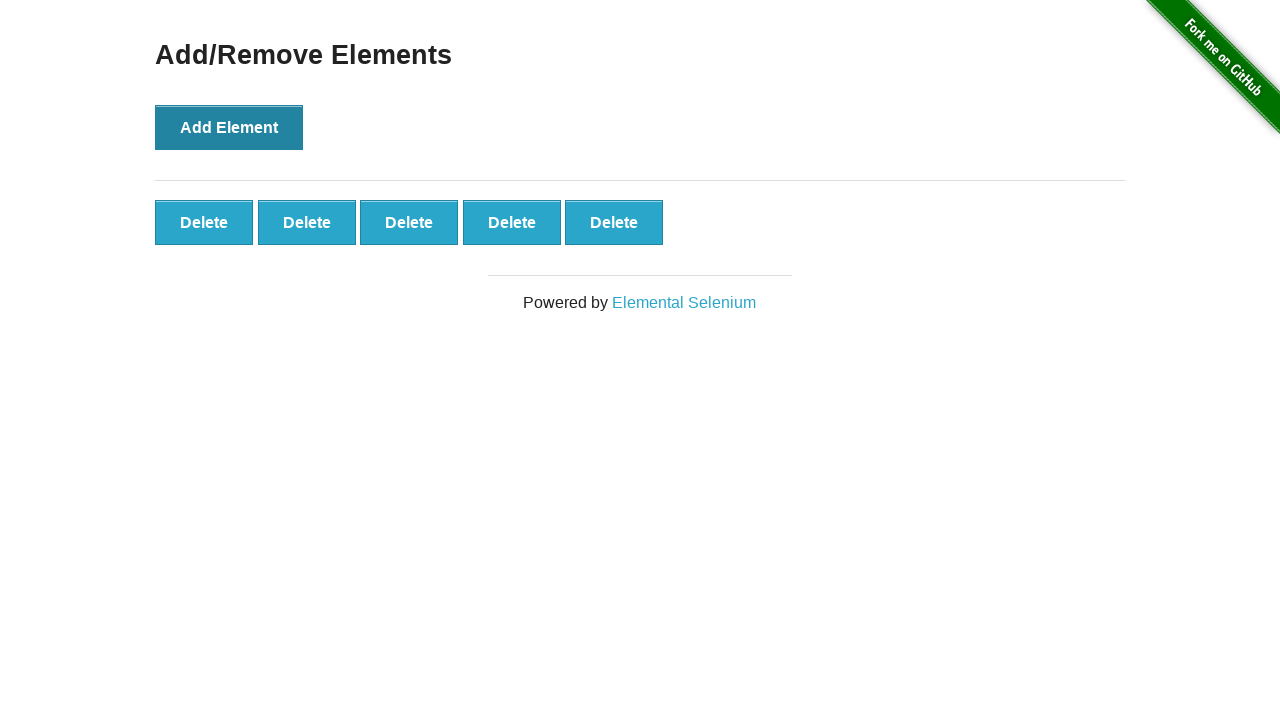

Waited for delete buttons to appear
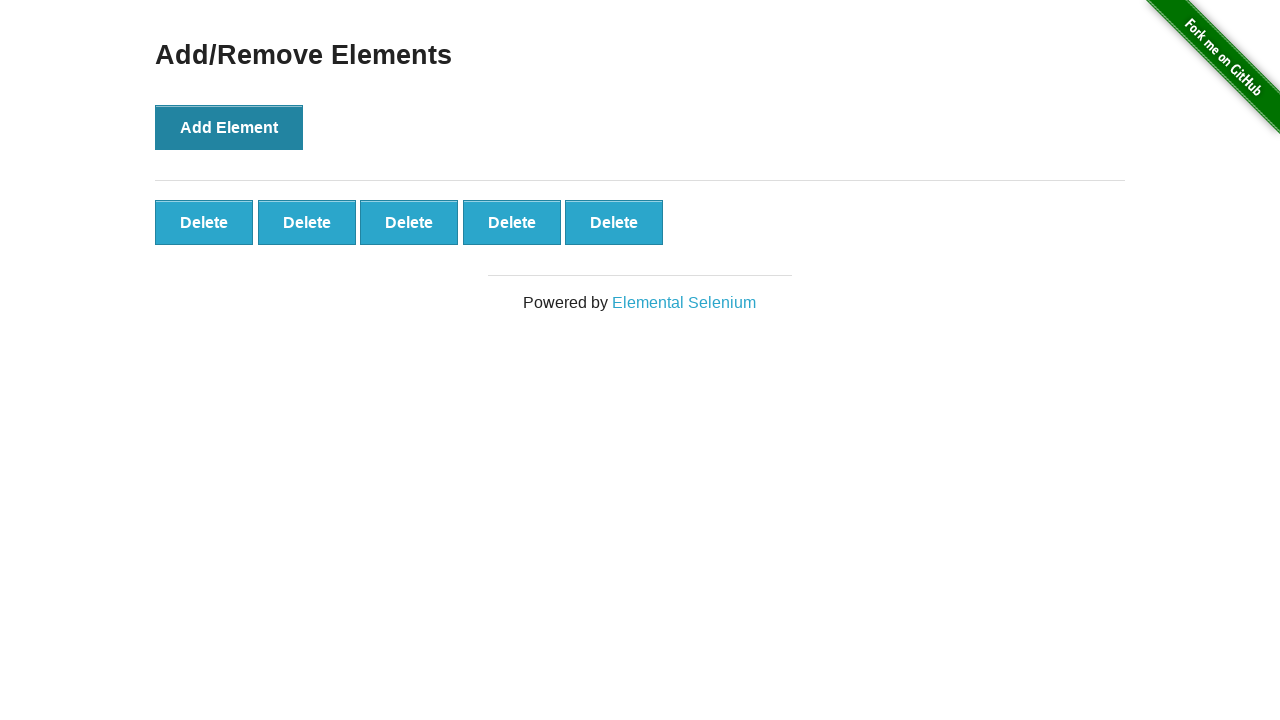

Verified first delete button is visible
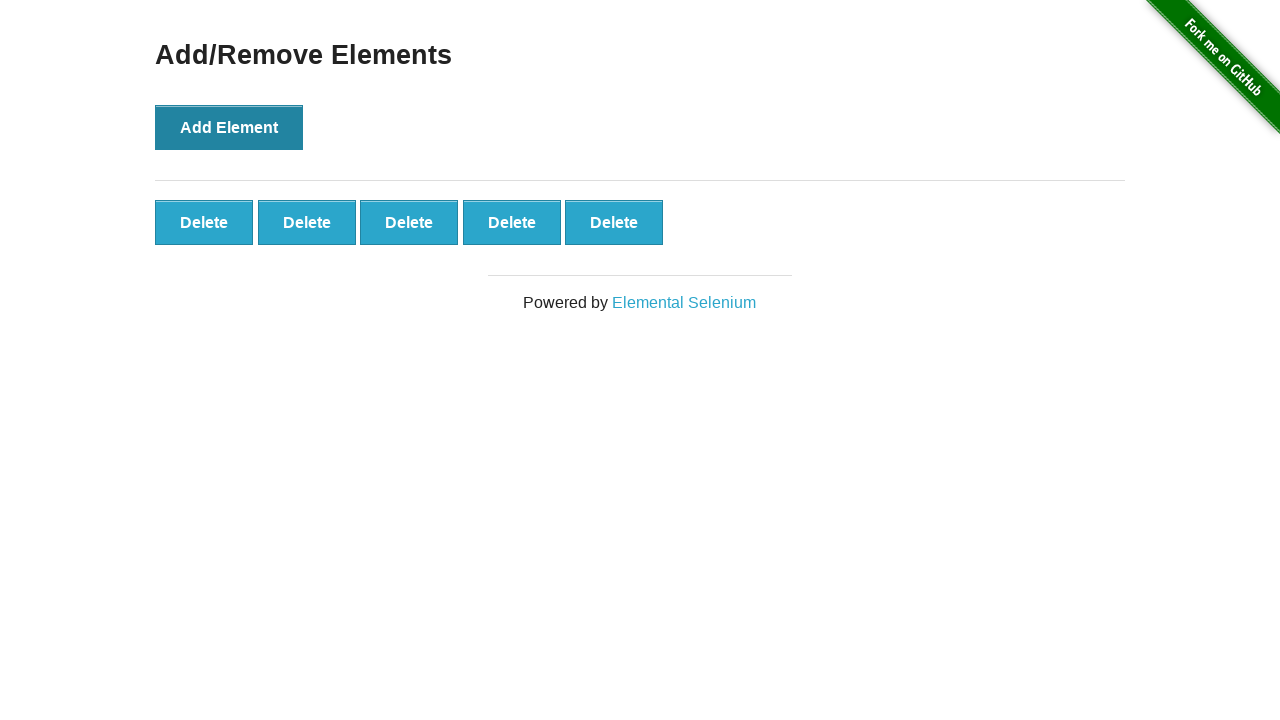

Verified delete button text is 'Delete'
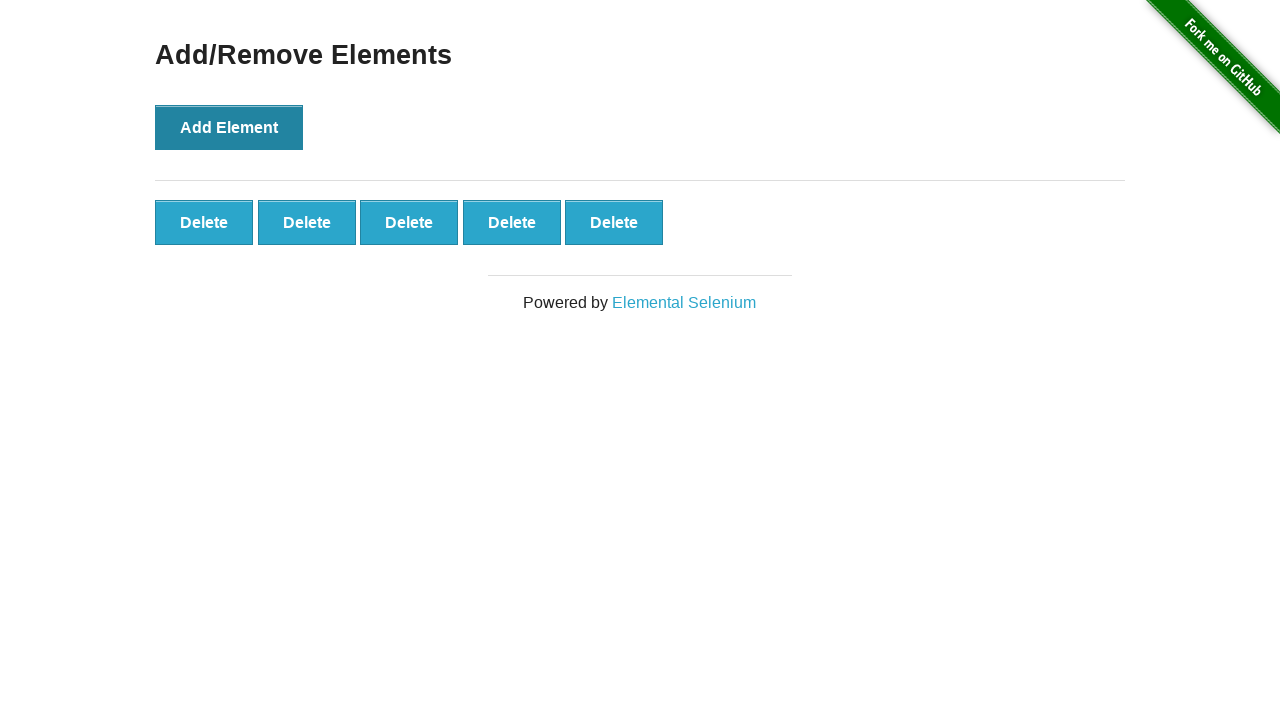

Verified 5 delete buttons are present
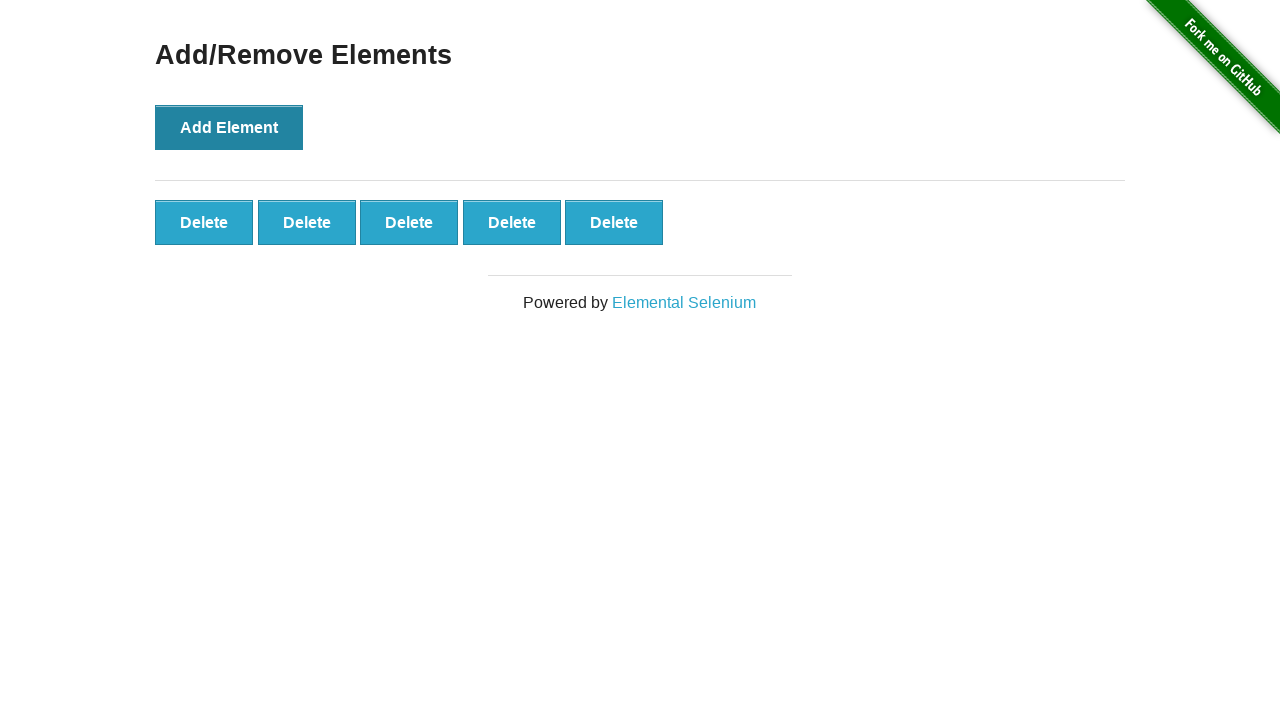

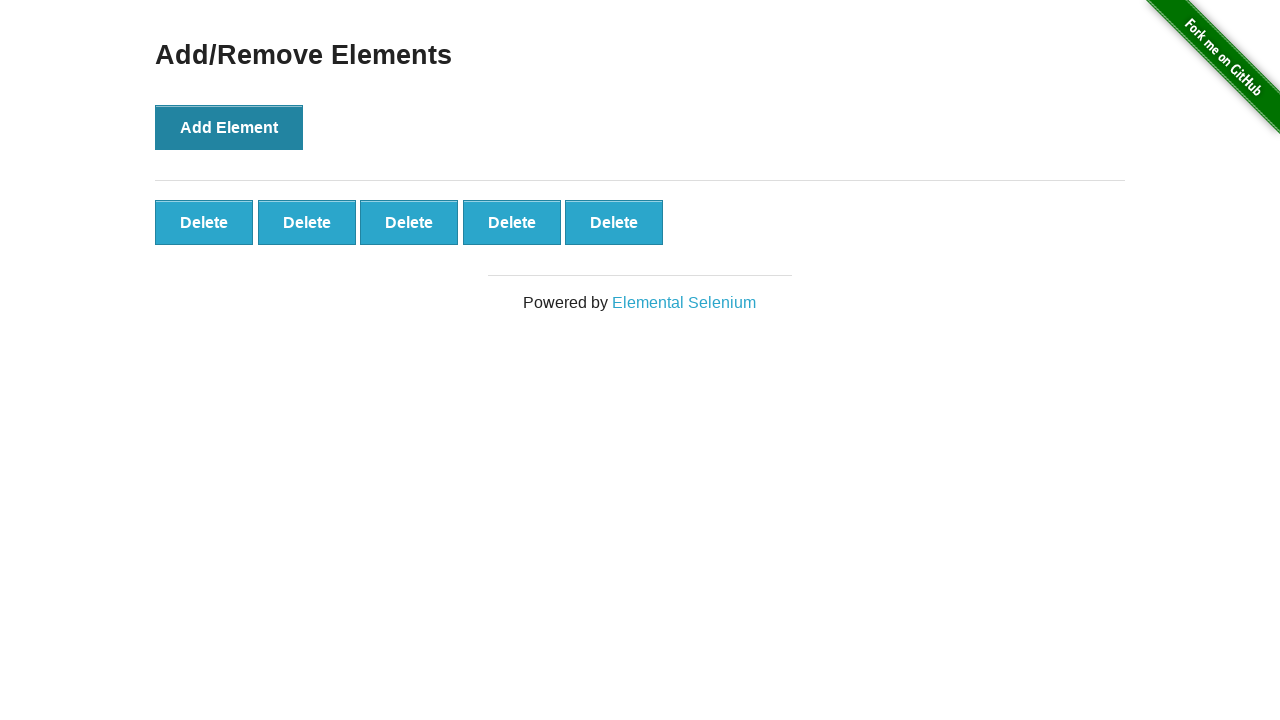